Tests window handling functionality by clicking a link that opens a new window, switching between windows, and verifying content

Starting URL: https://the-internet.herokuapp.com/windows

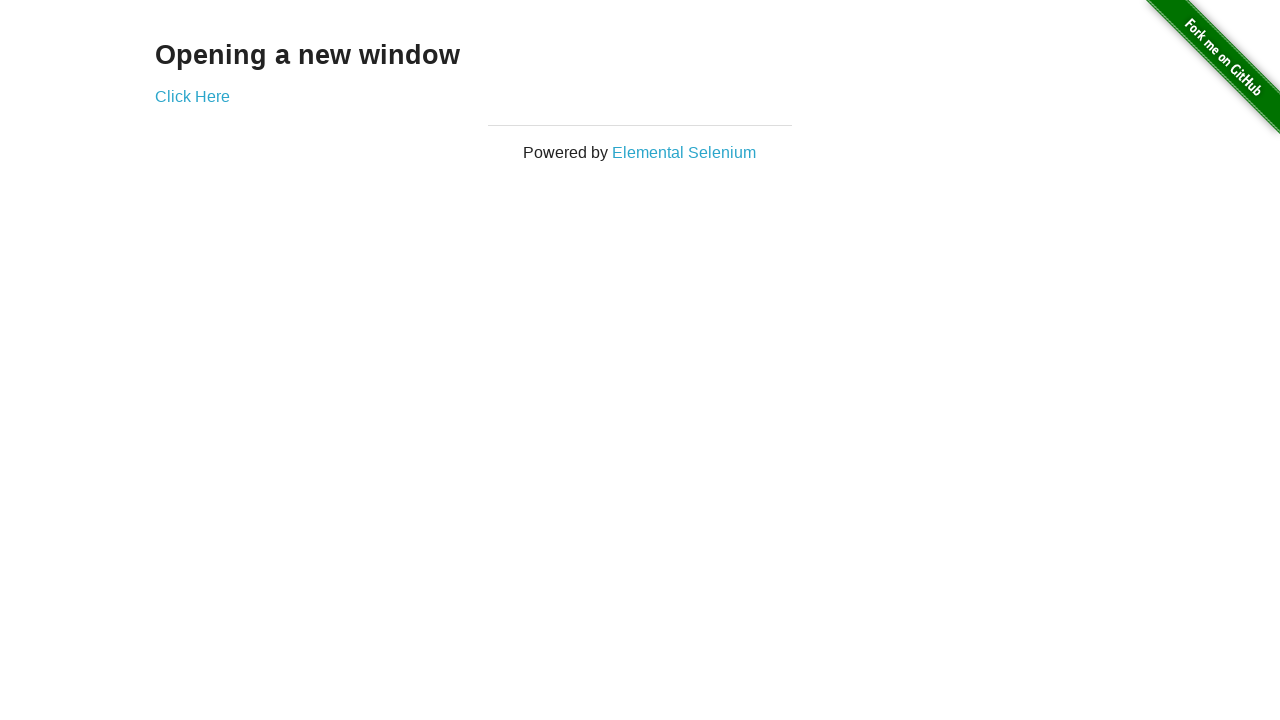

Clicked 'Click Here' link to open new window at (192, 96) on text='Click Here'
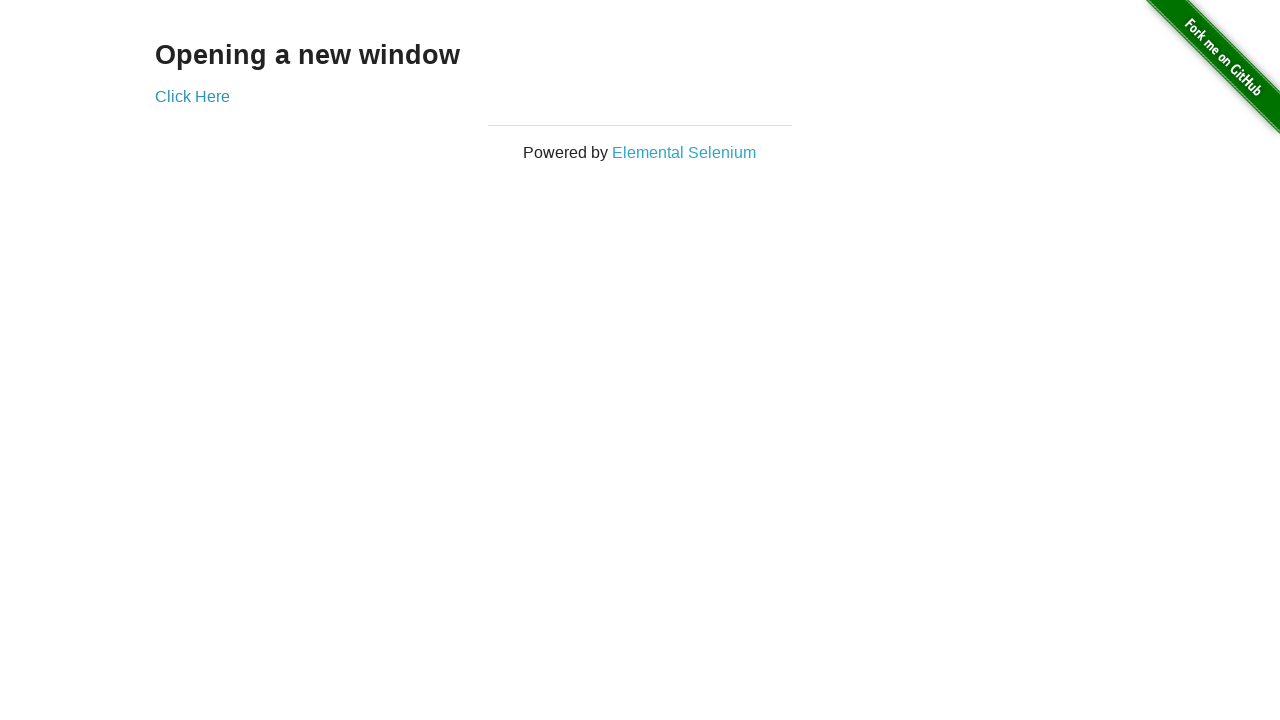

Captured new popup window reference
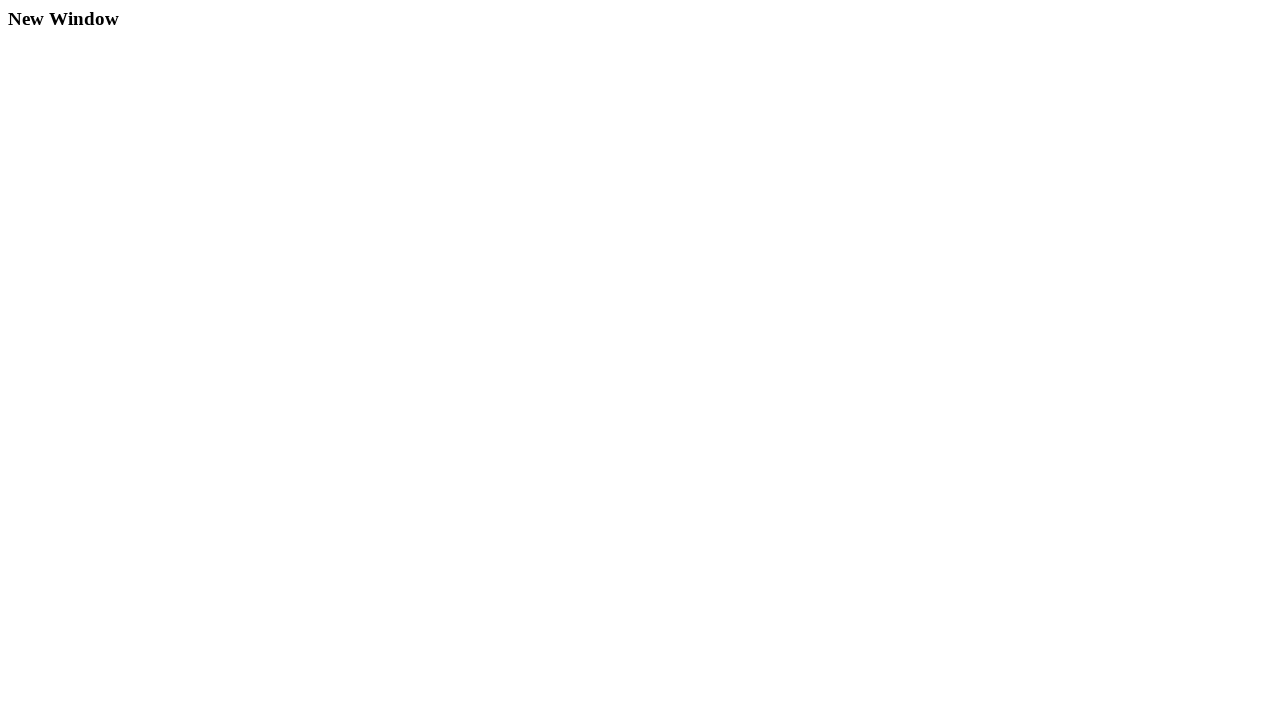

New window finished loading
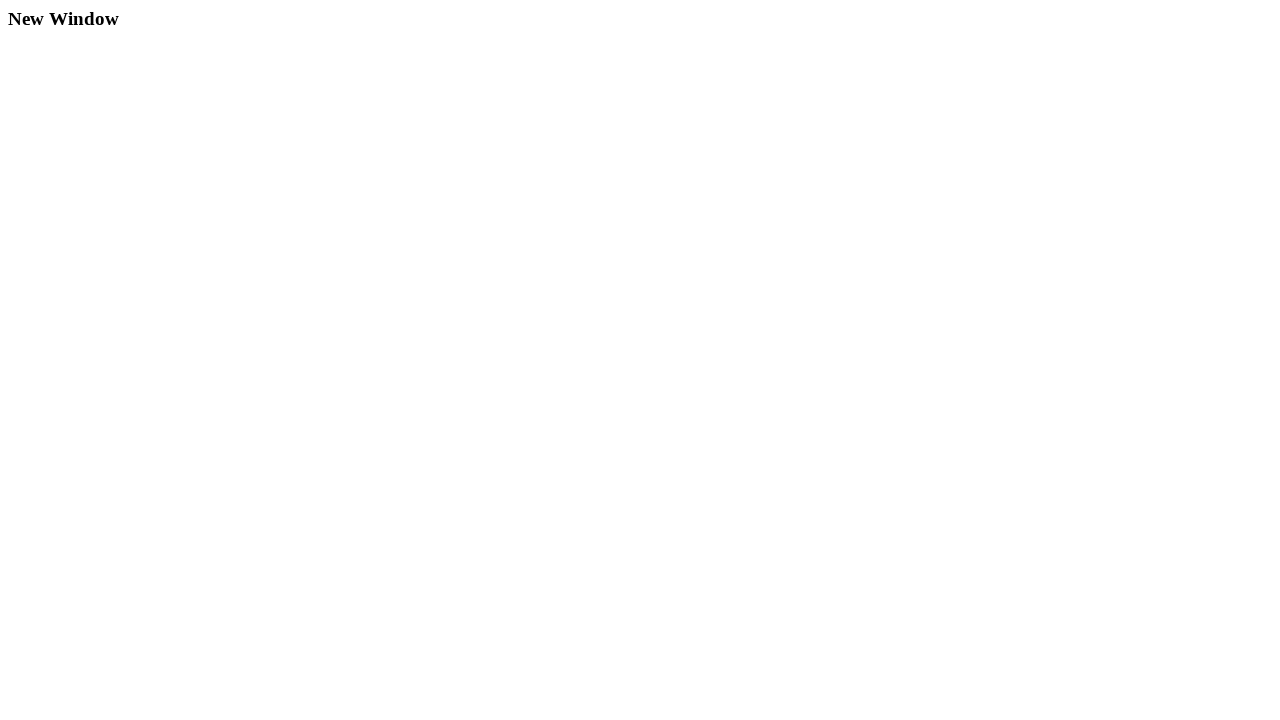

Verified 'New Window' text is present in new window content
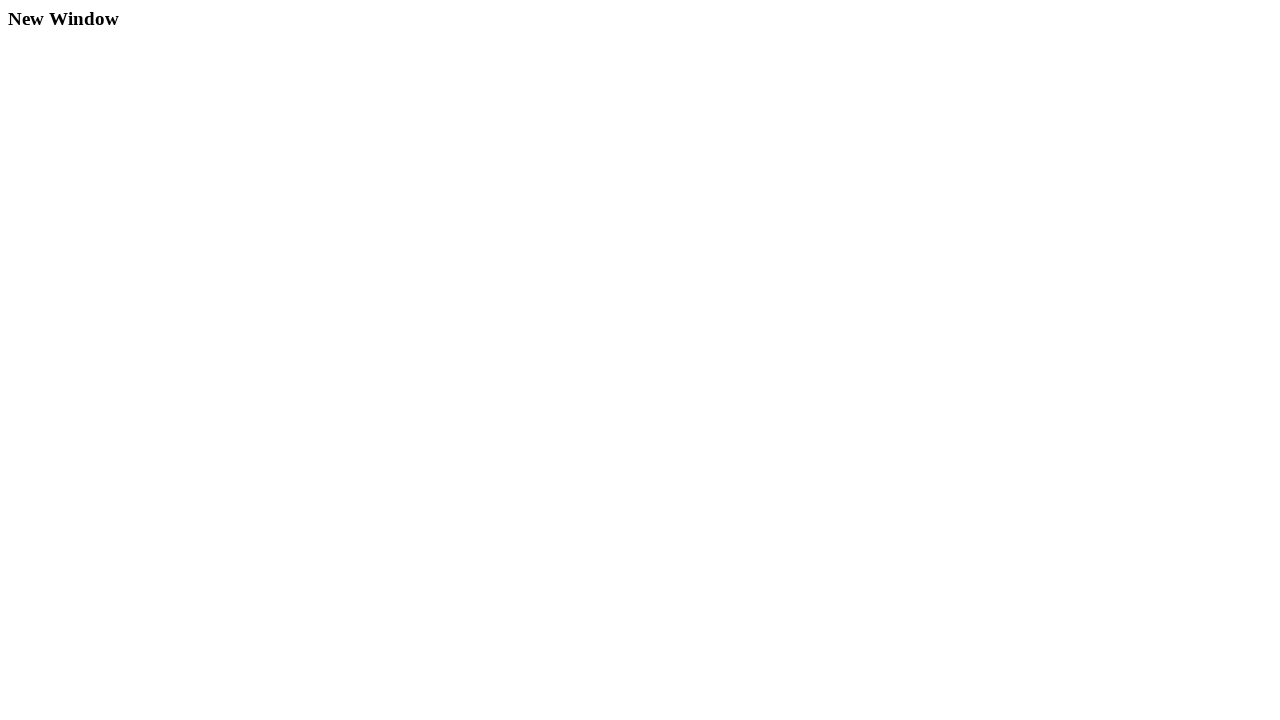

Closed the new window
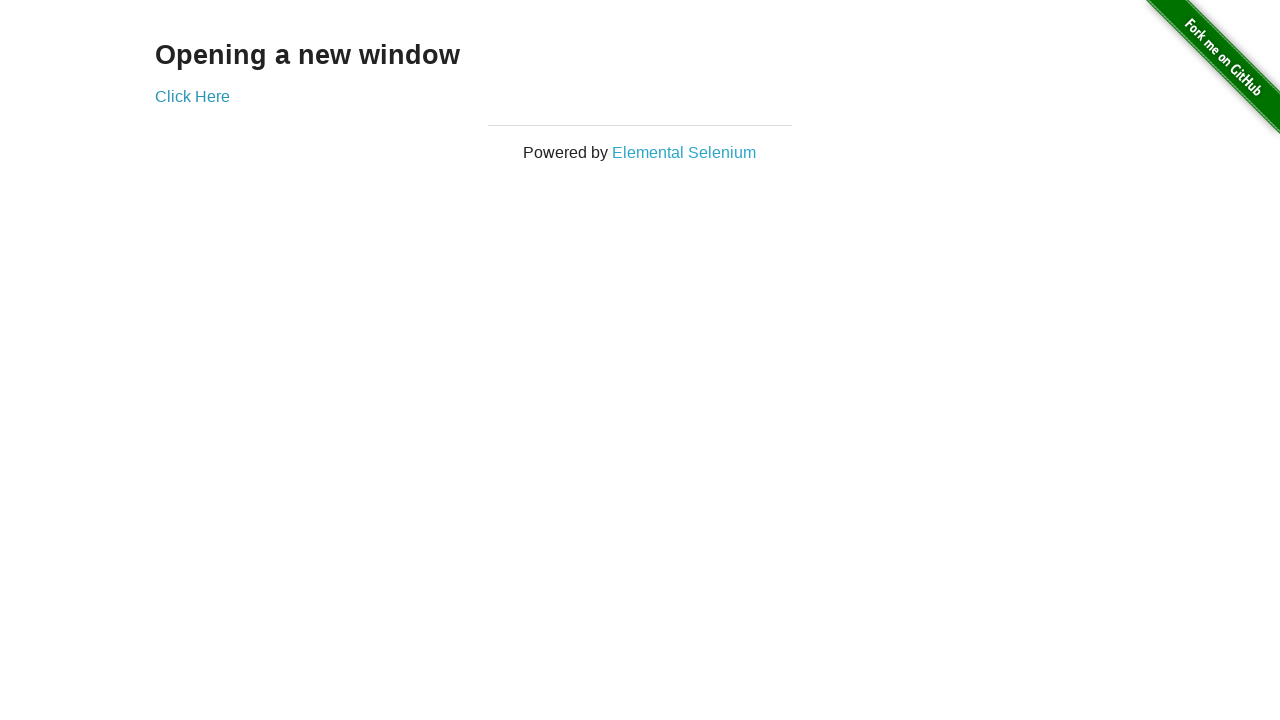

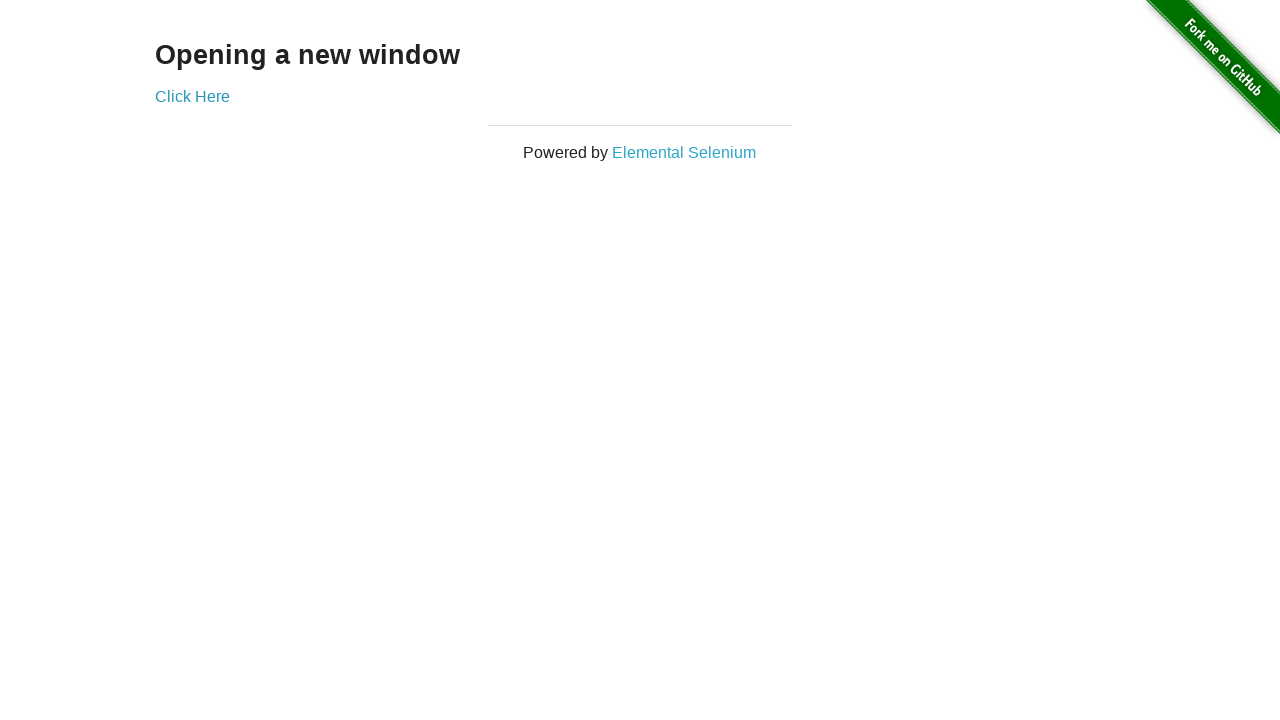